Tests a speech-to-text web interface by selecting a language from a dropdown and clicking the record button to initiate recording.

Starting URL: https://realtime-stt-devs-do-code.netlify.app/

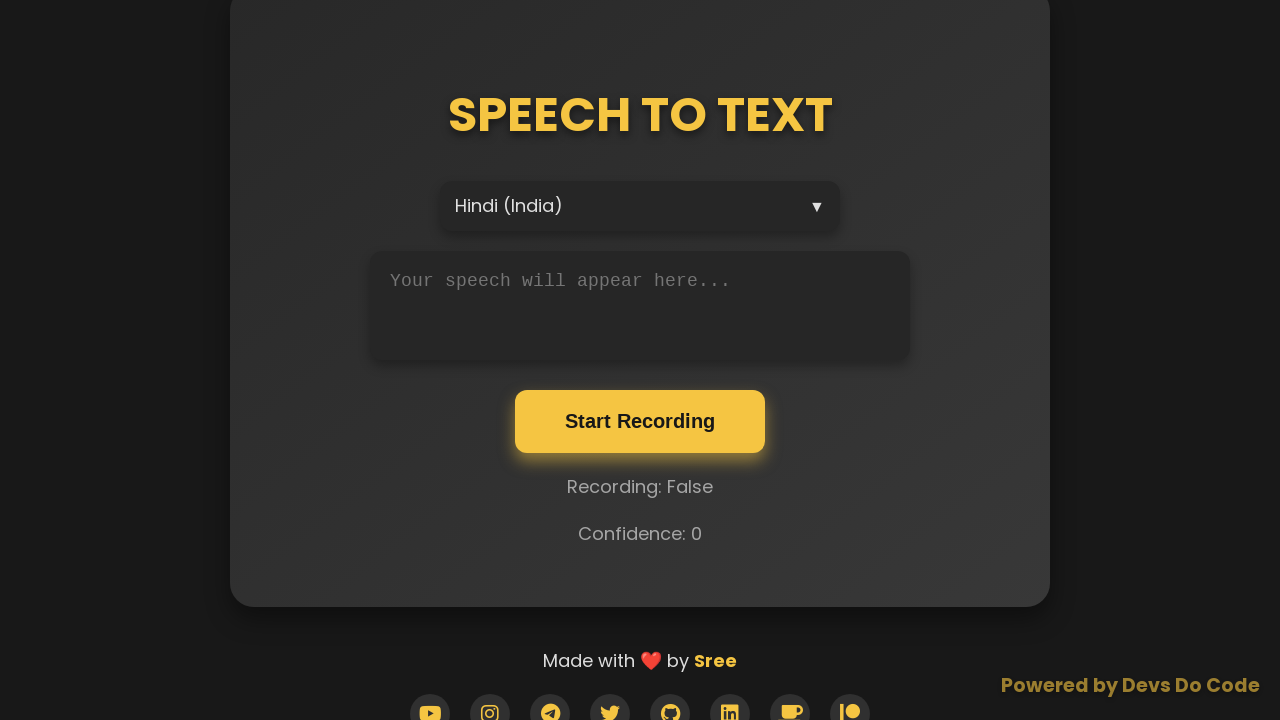

Language select dropdown loaded
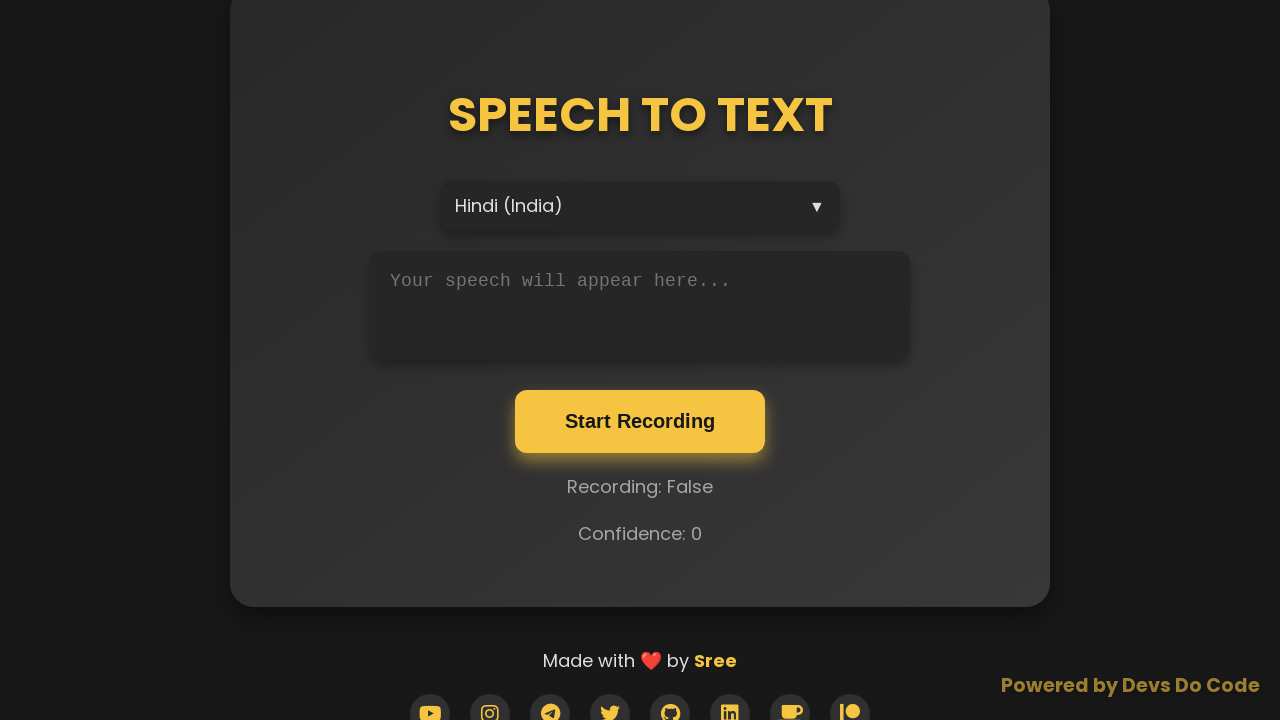

Selected language en-IN from dropdown using JavaScript
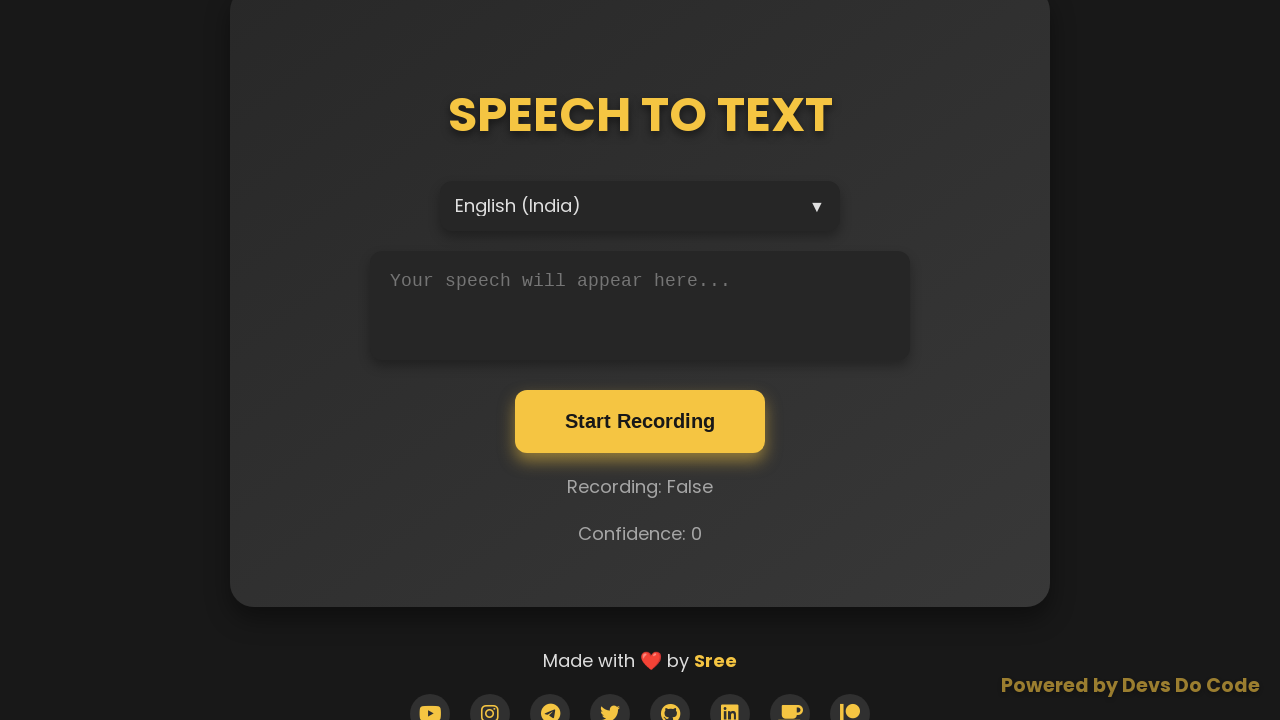

Verified language selection: en-IN
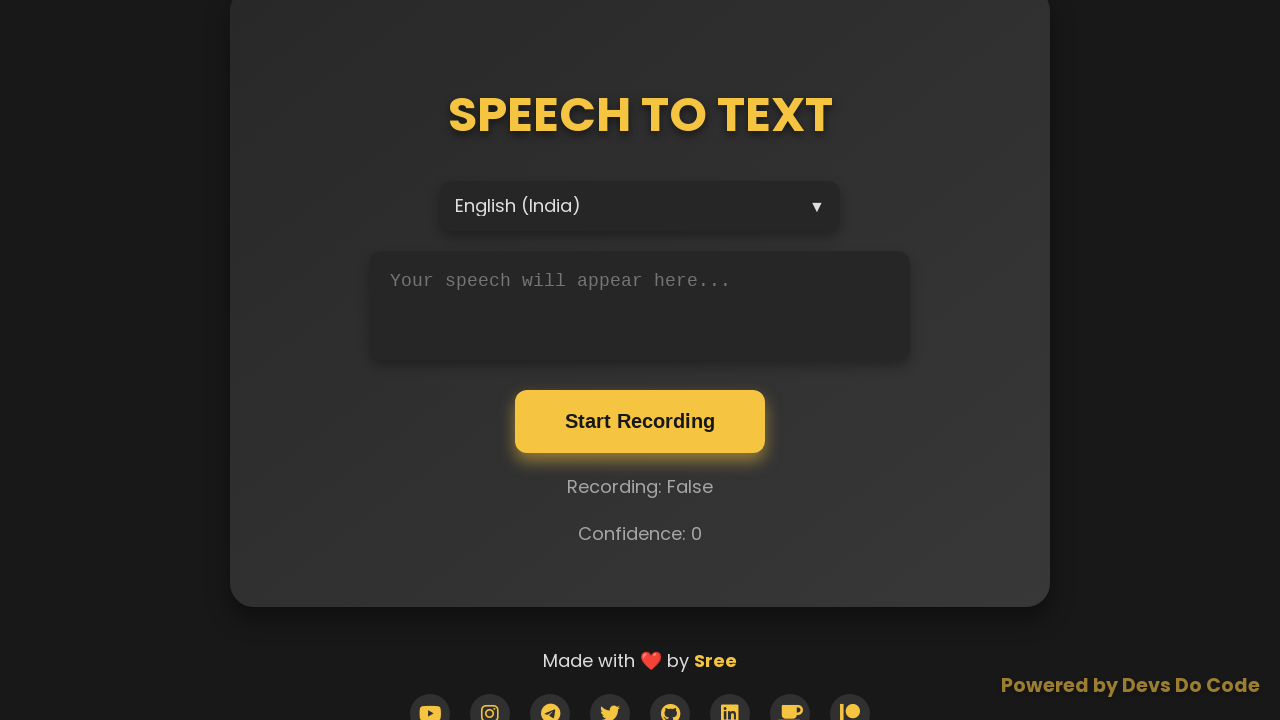

Clicked the record button to initiate recording at (640, 421) on #click_to_record
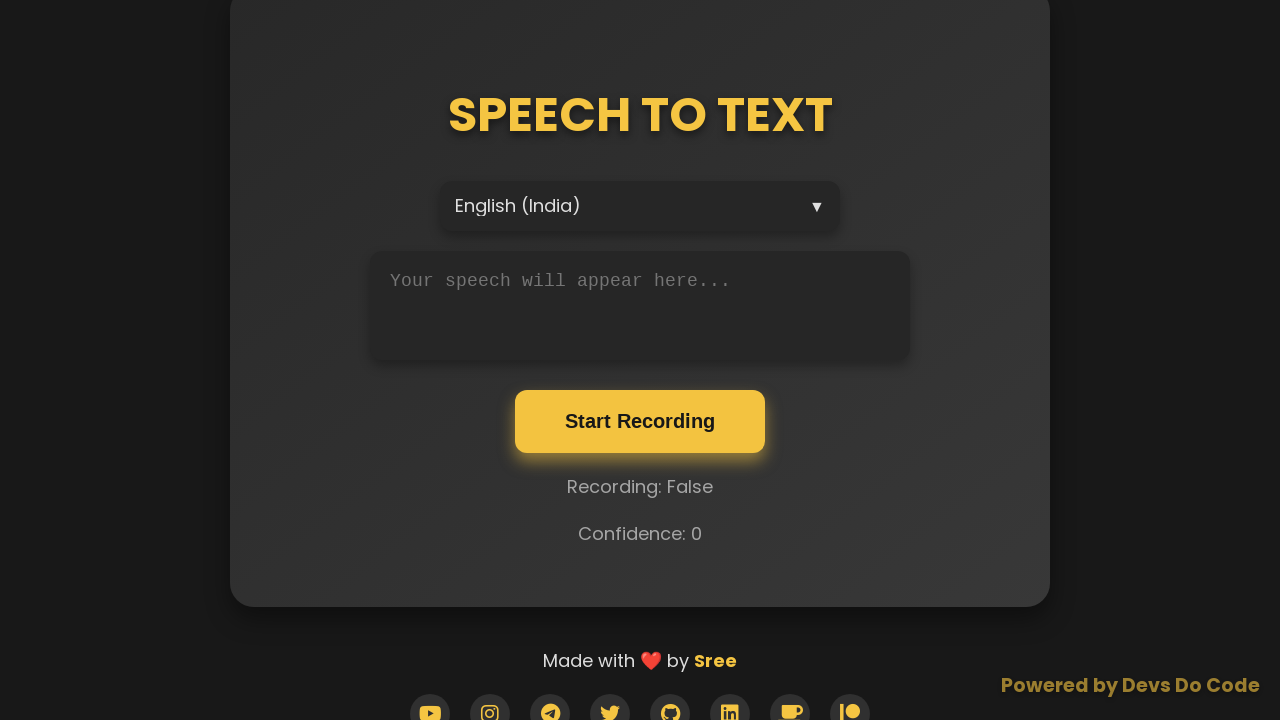

Recording status element appeared - recording initiated
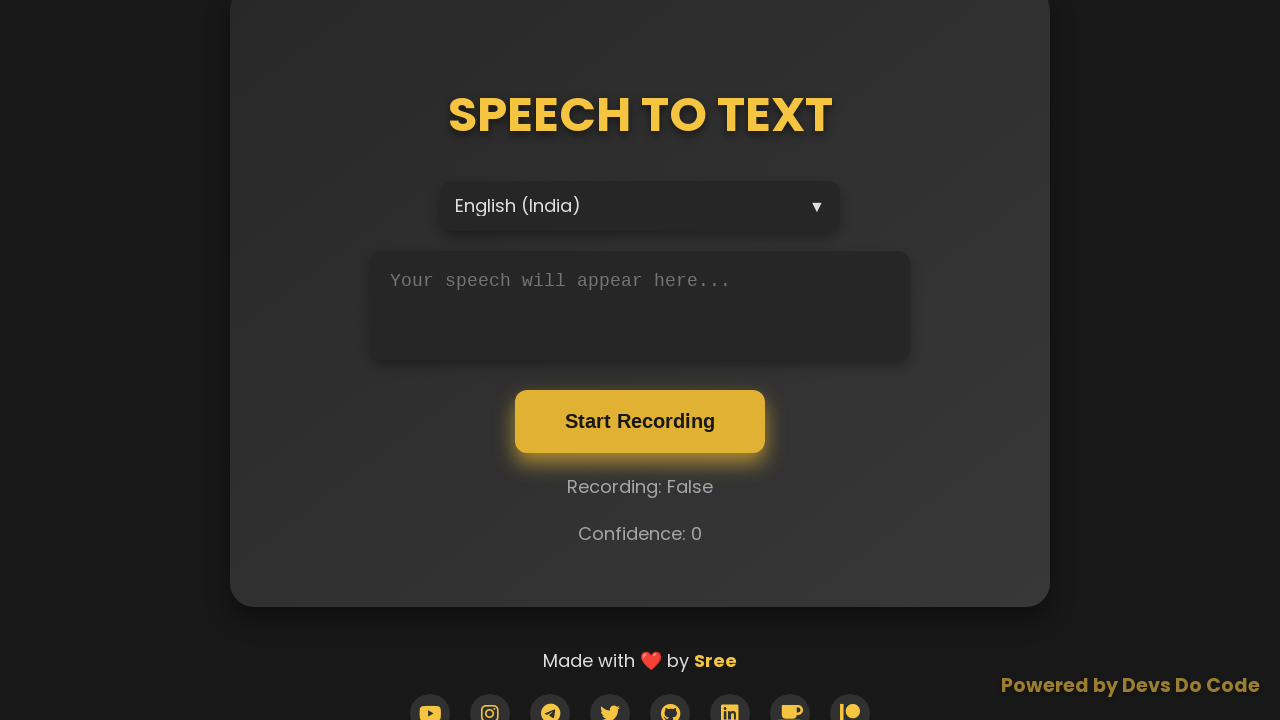

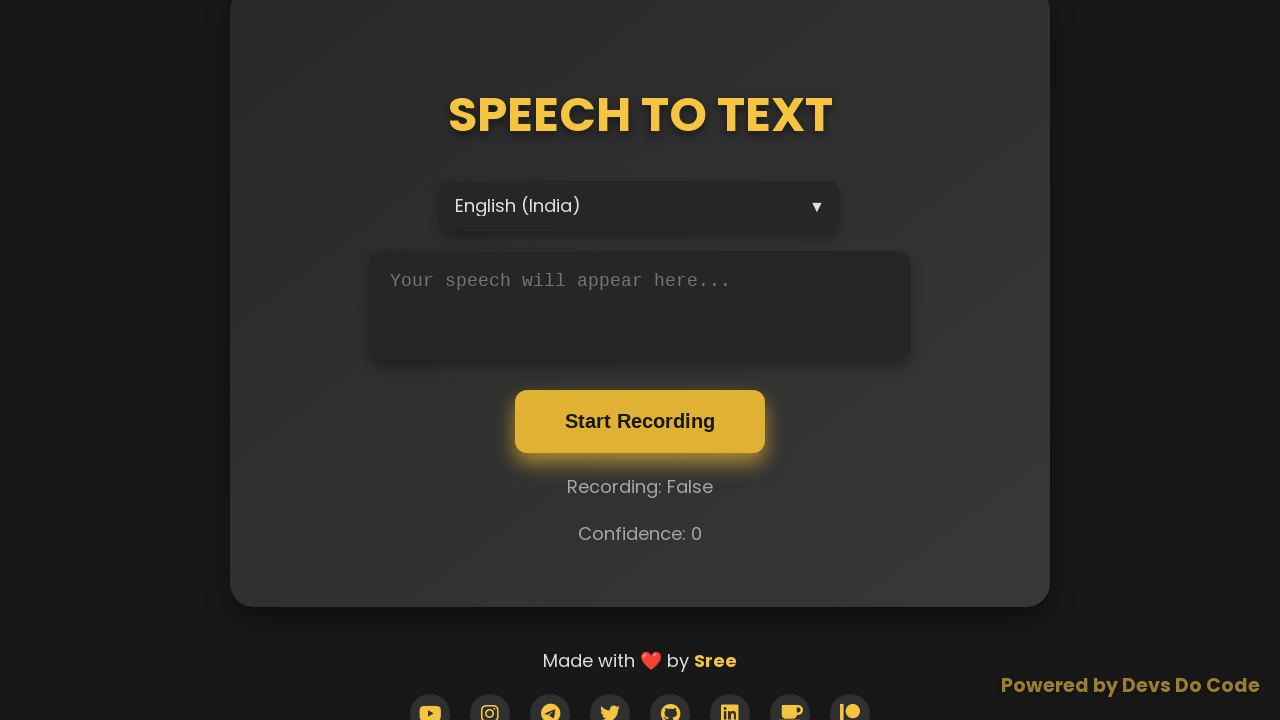